Tests hover functionality by moving mouse to a menu item to reveal submenu

Starting URL: https://demoqa.com/menu/

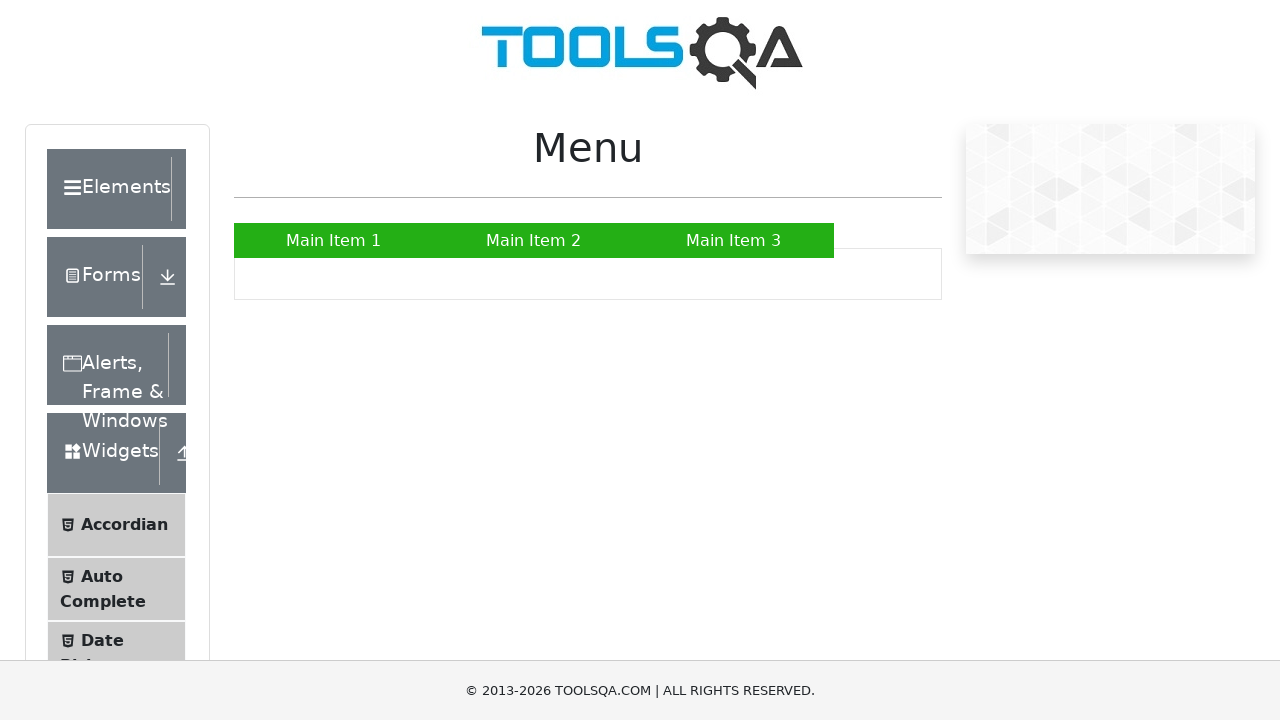

Hovered over Main Item 2 menu element to reveal submenu at (534, 240) on xpath=//a[text()='Main Item 2']
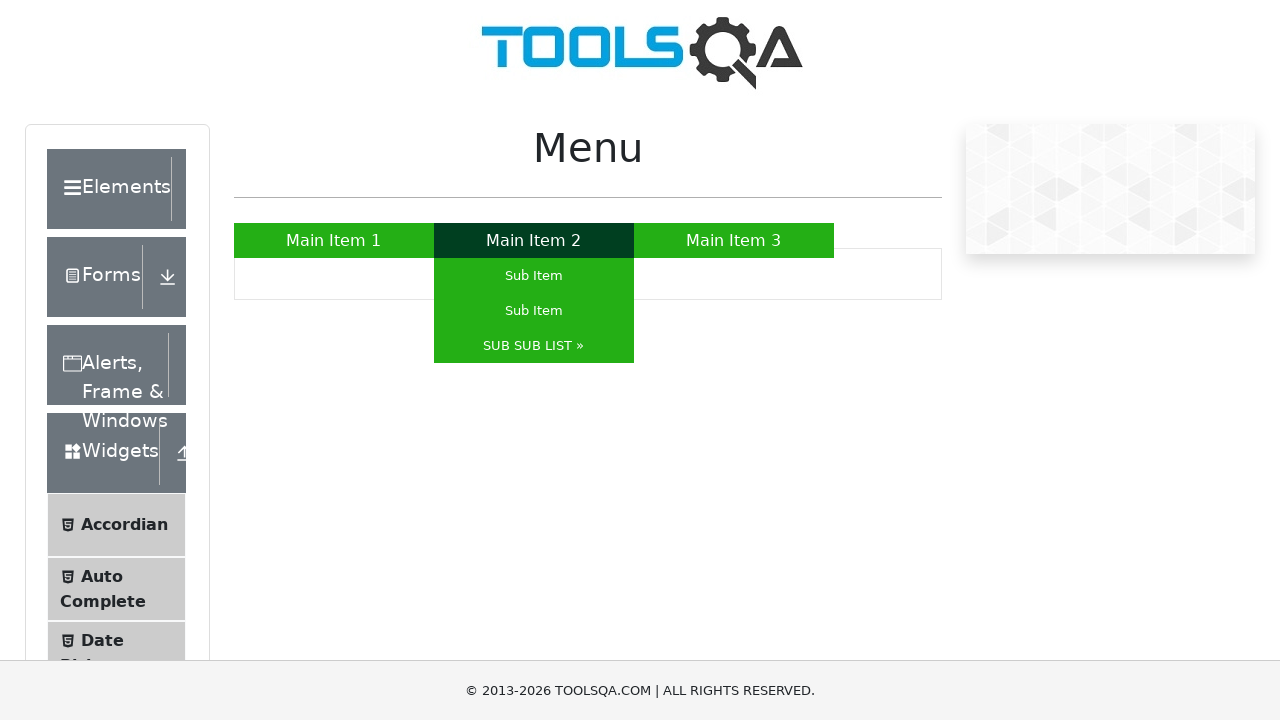

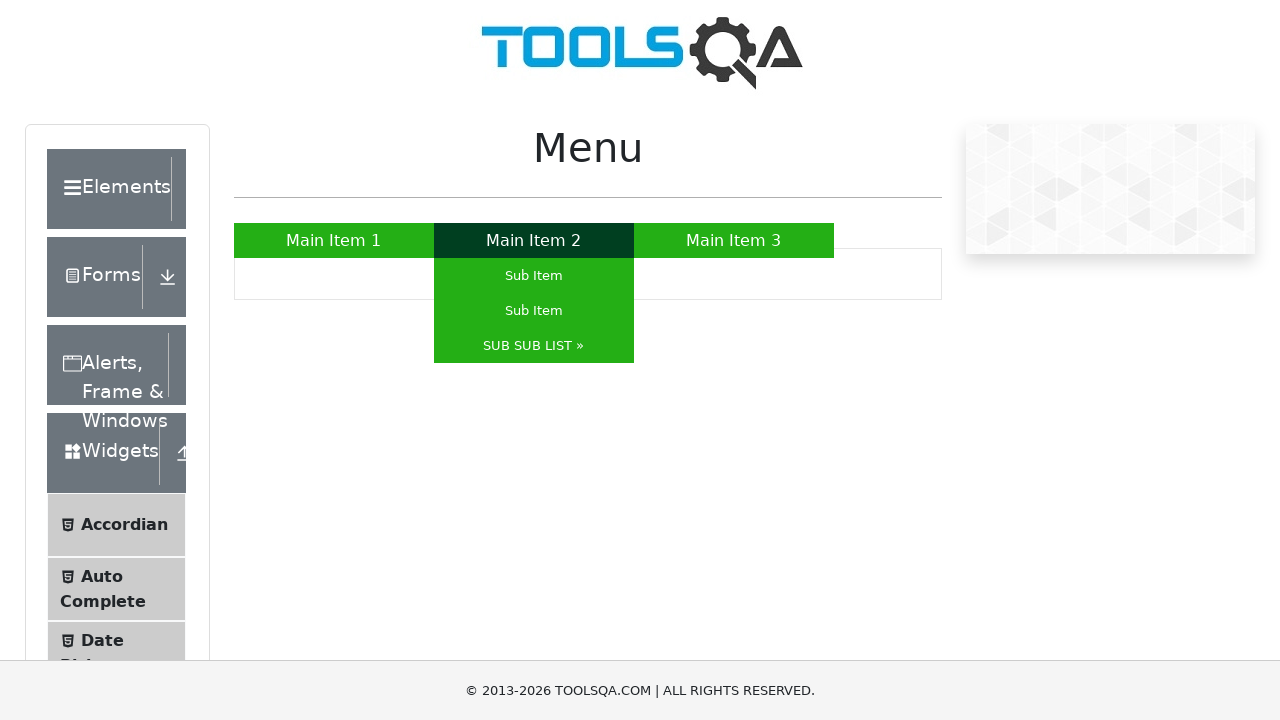